Tests that entering text in the input field and clicking the update button changes the button's text to match the input value

Starting URL: http://www.uitestingplayground.com/textinput

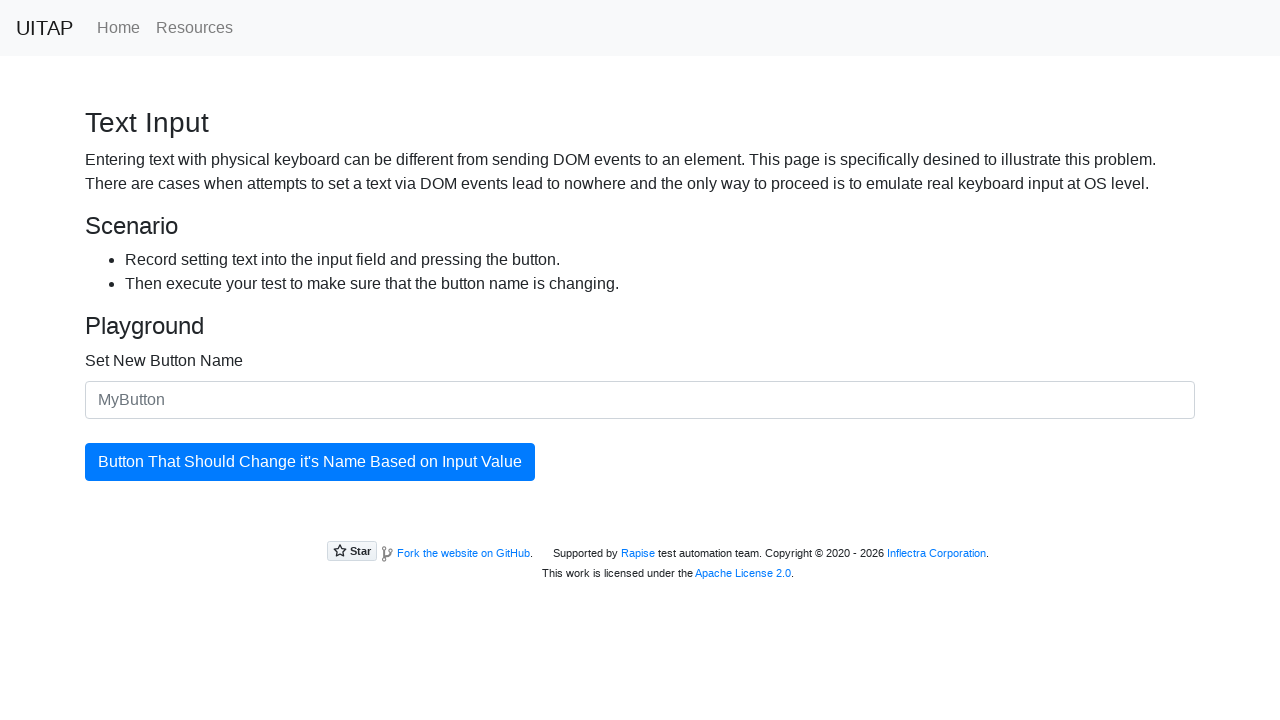

Waited for text input field to be ready
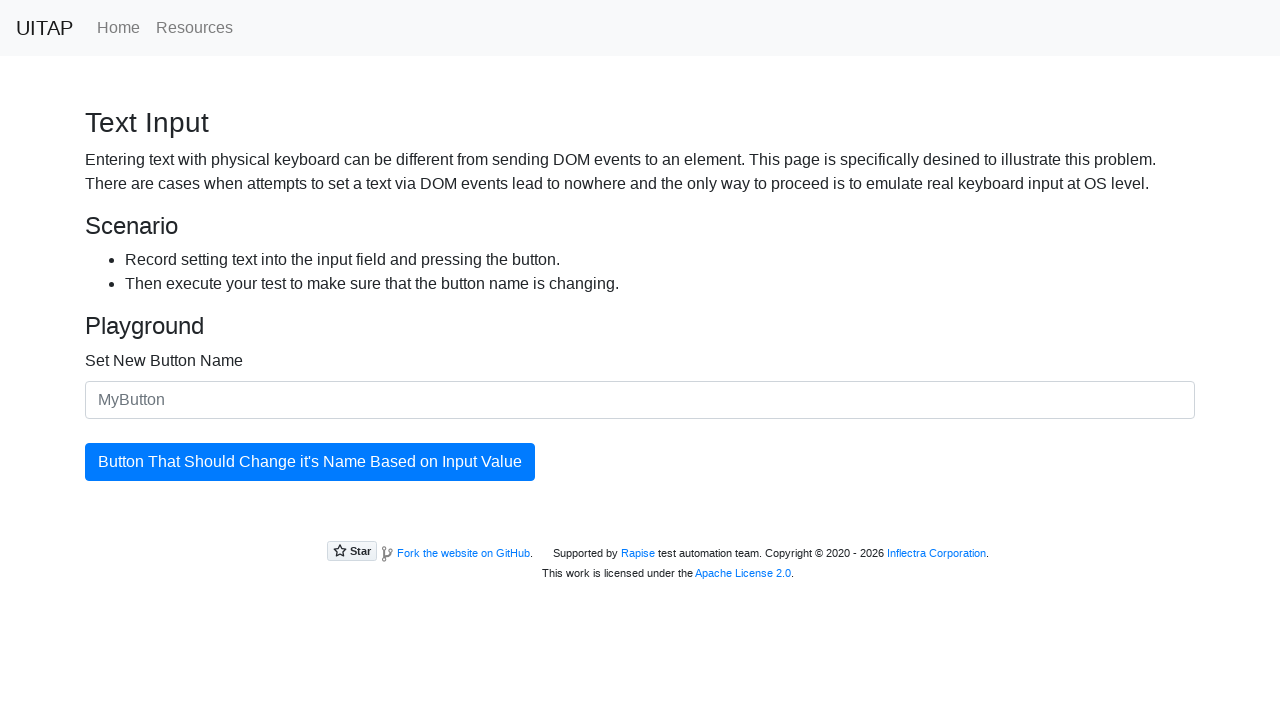

Waited for update button to be ready
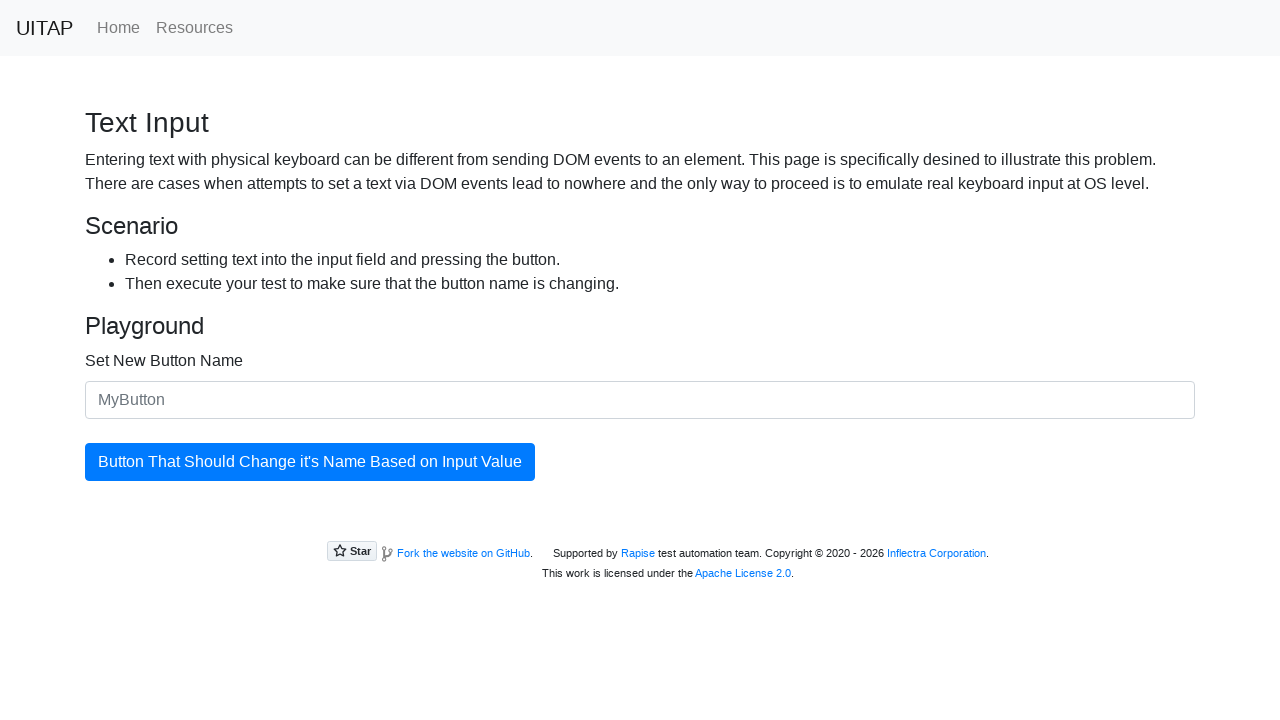

Filled text input field with 'New Button Label' on input#newButtonName
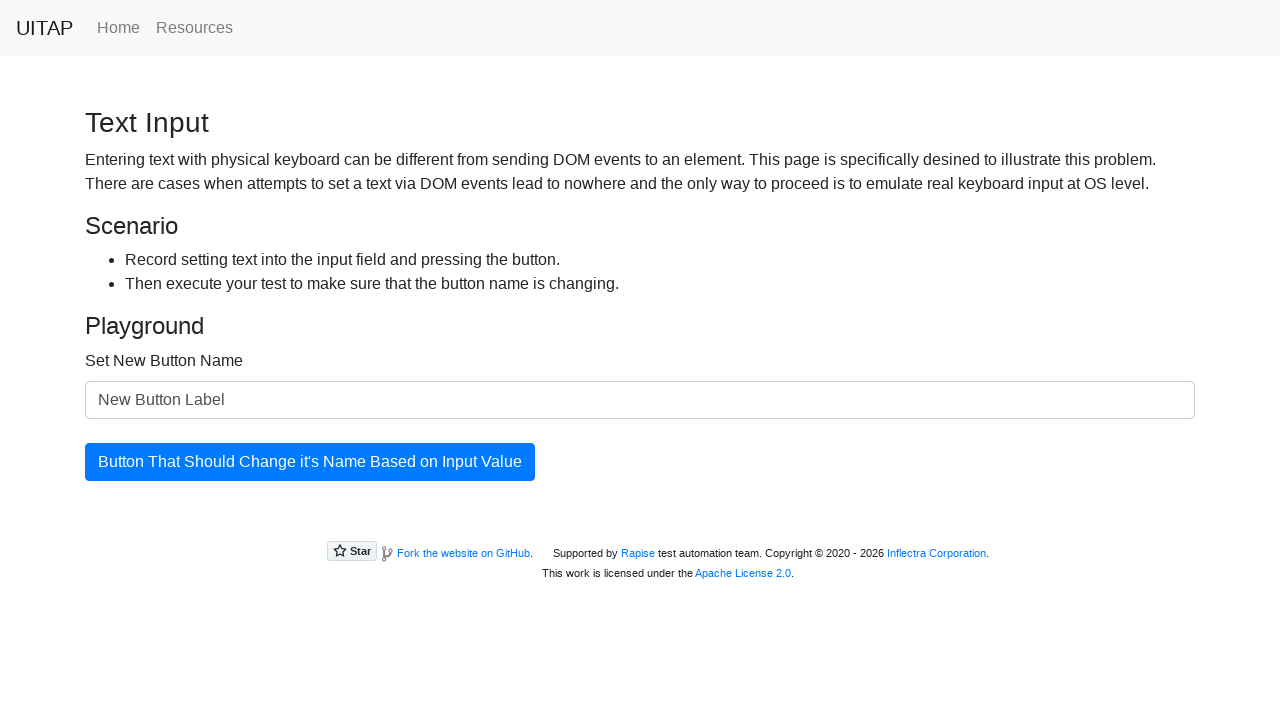

Clicked the update button at (310, 462) on button#updatingButton
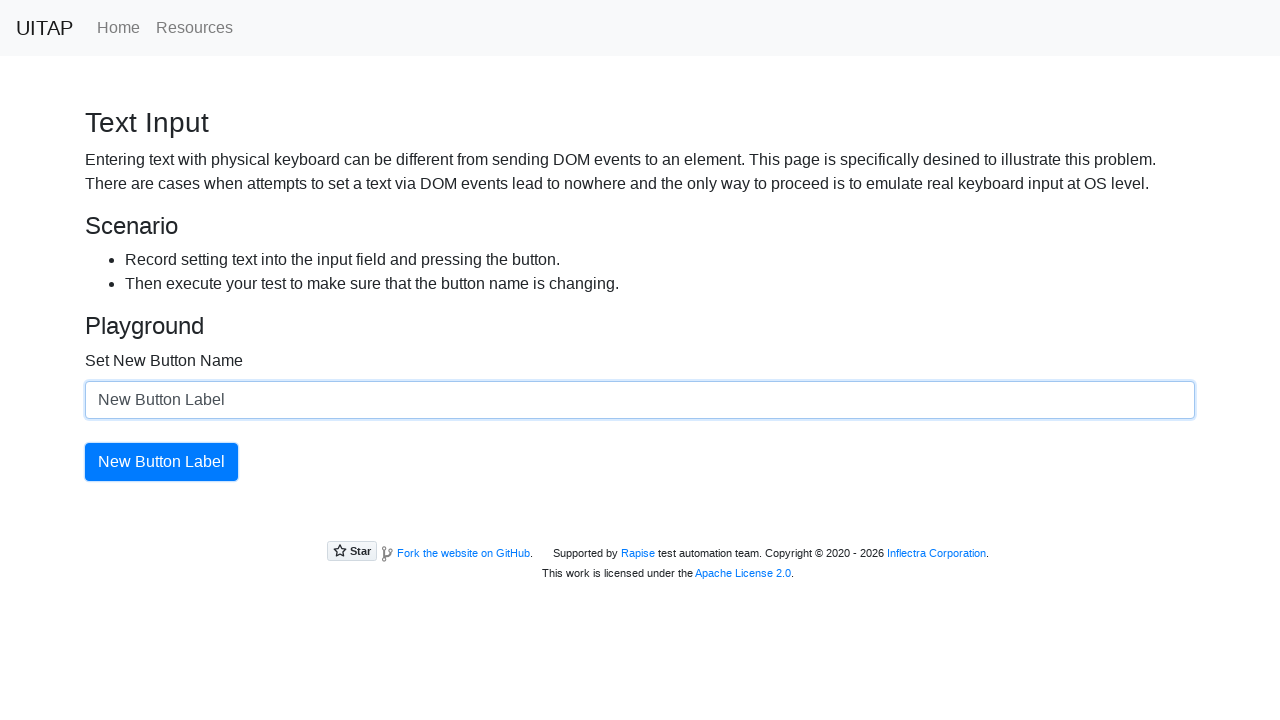

Verified button text updated to 'New Button Label'
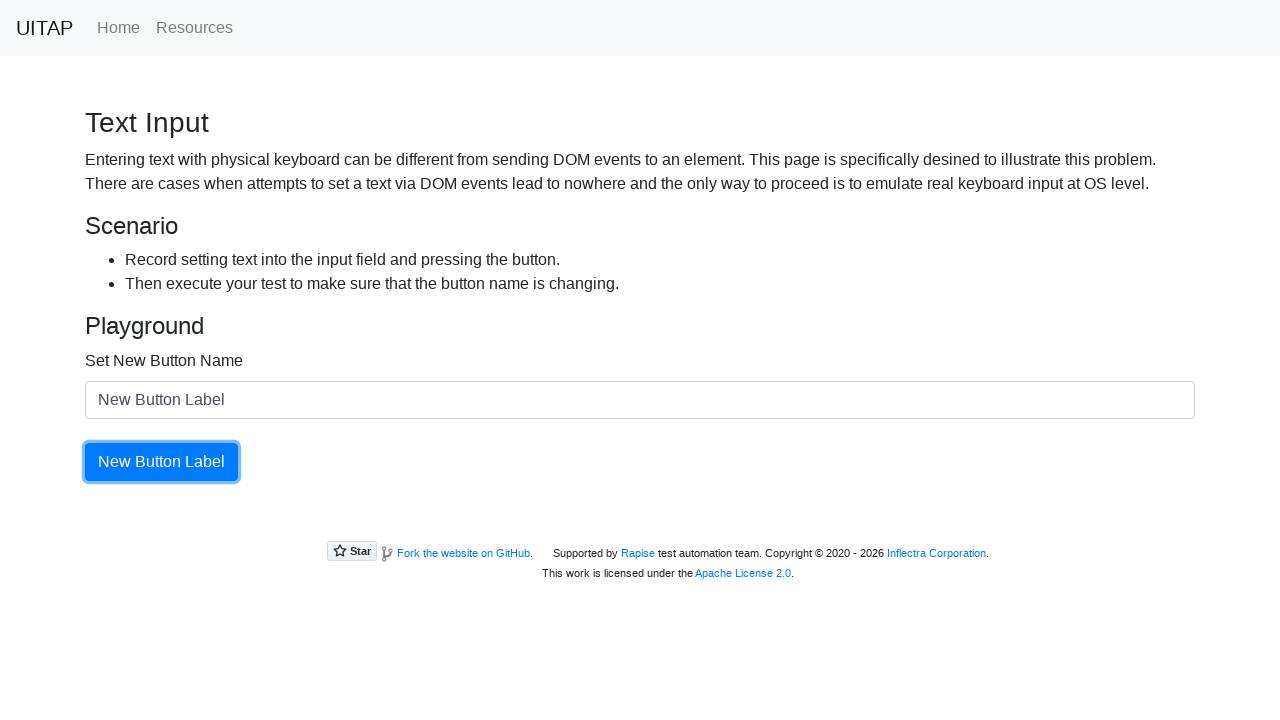

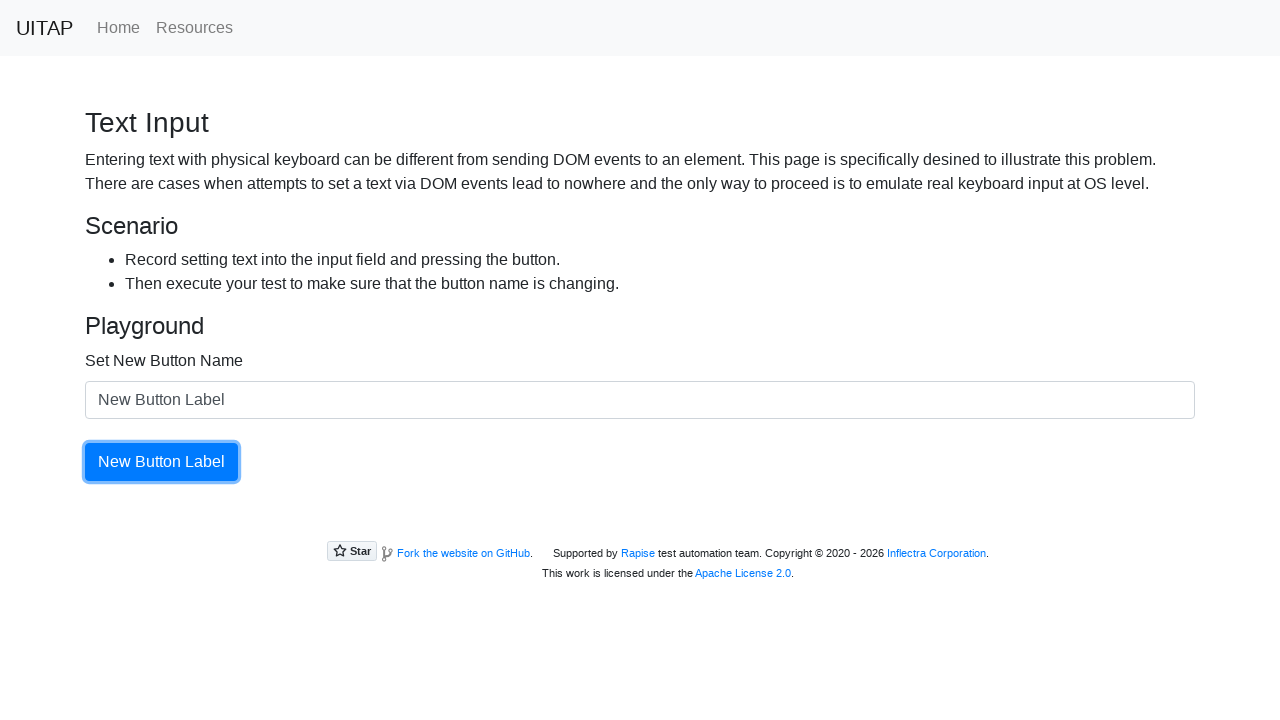